Tests form filling functionality on a demo tutorial page by entering first name, last name, email, password, and confirm password fields, then submitting the form.

Starting URL: https://www.hyrtutorials.com/p/add-padding-to-containers.html

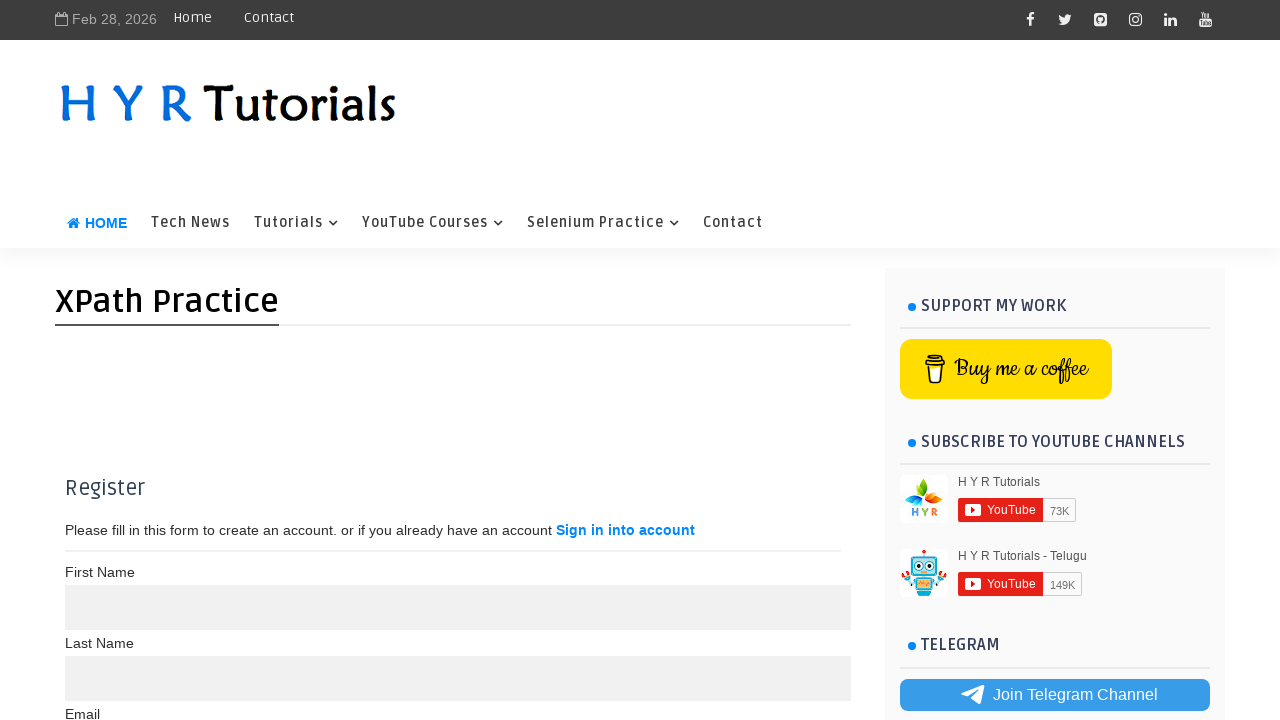

Filled first name field with 'afsana' on (//input[@name='name'])[1]
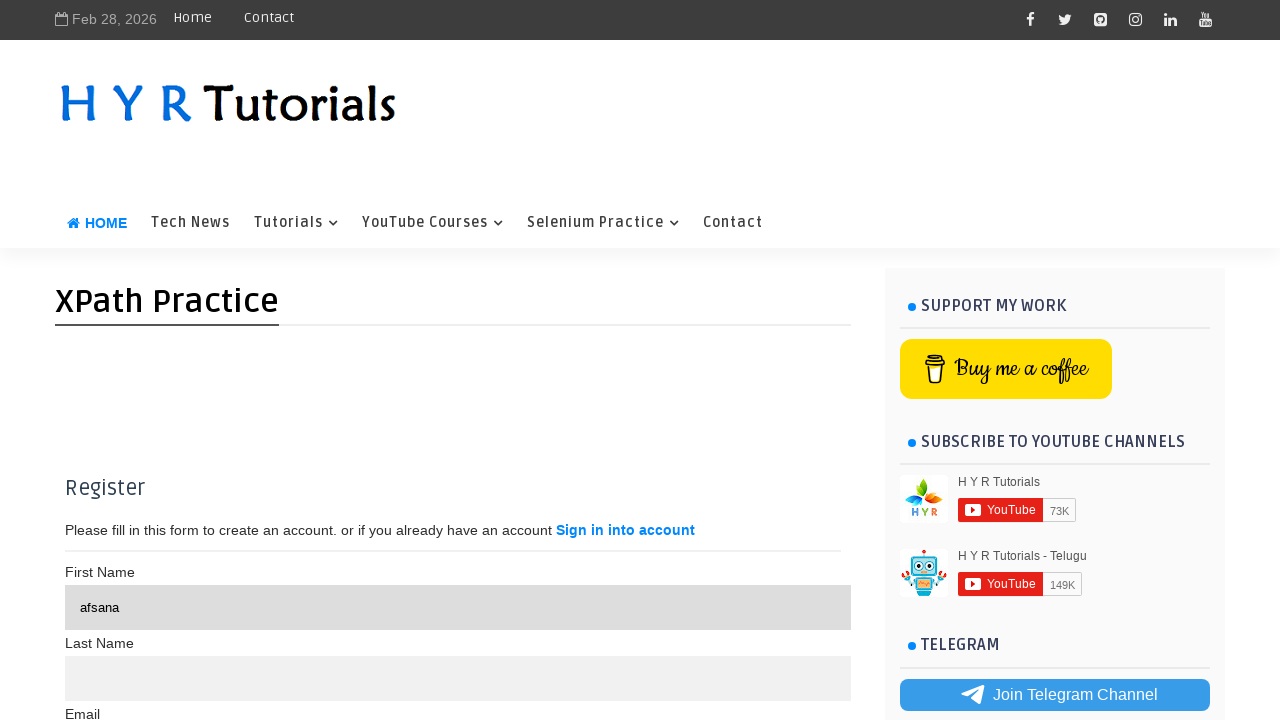

Filled last name field with 'Jahan toma' on (//input[@name='name'])[2]
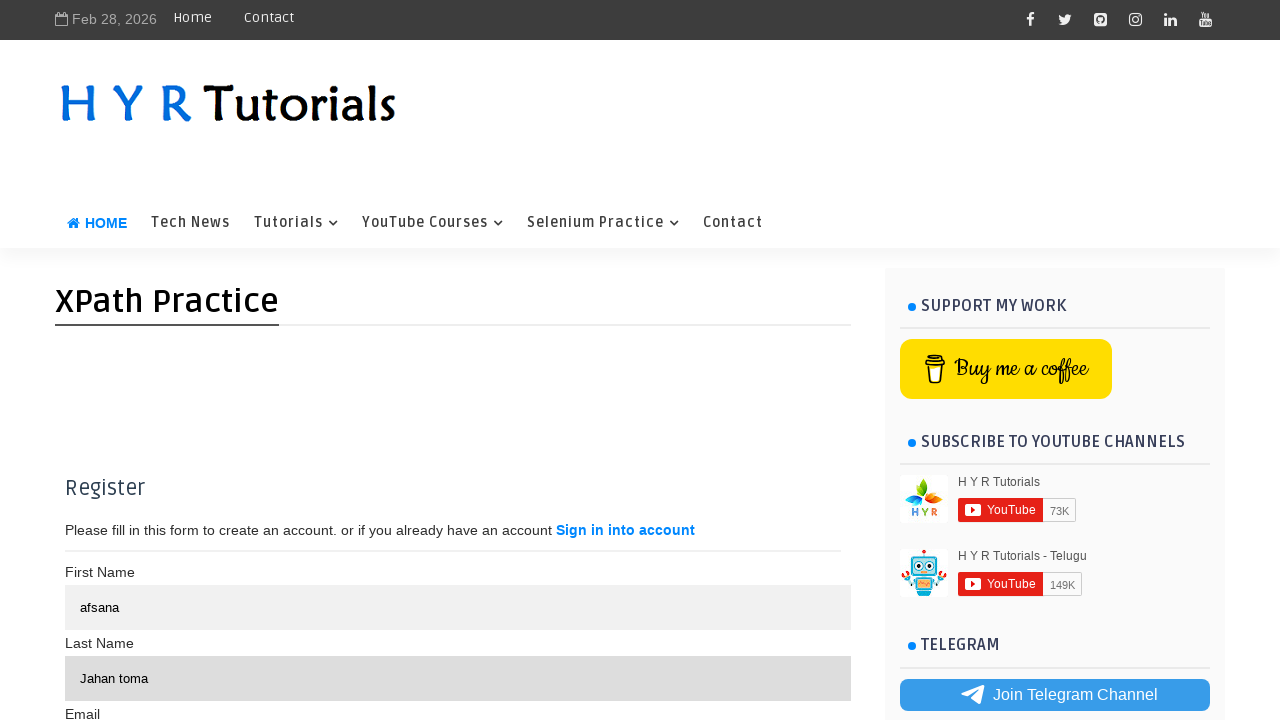

Filled email field with 'afsana@gmail.com' on (//input[@type='text'])[3]
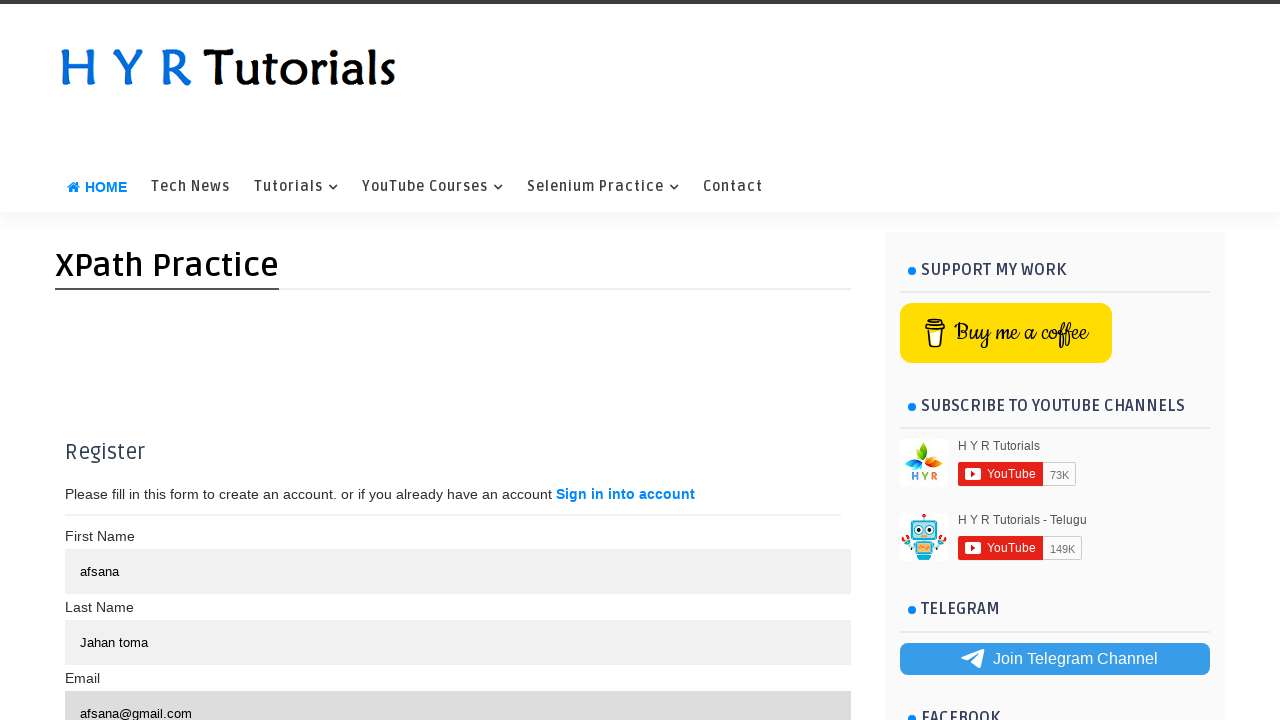

Filled password field with 'toma' on (//input[@type='password'])[1]
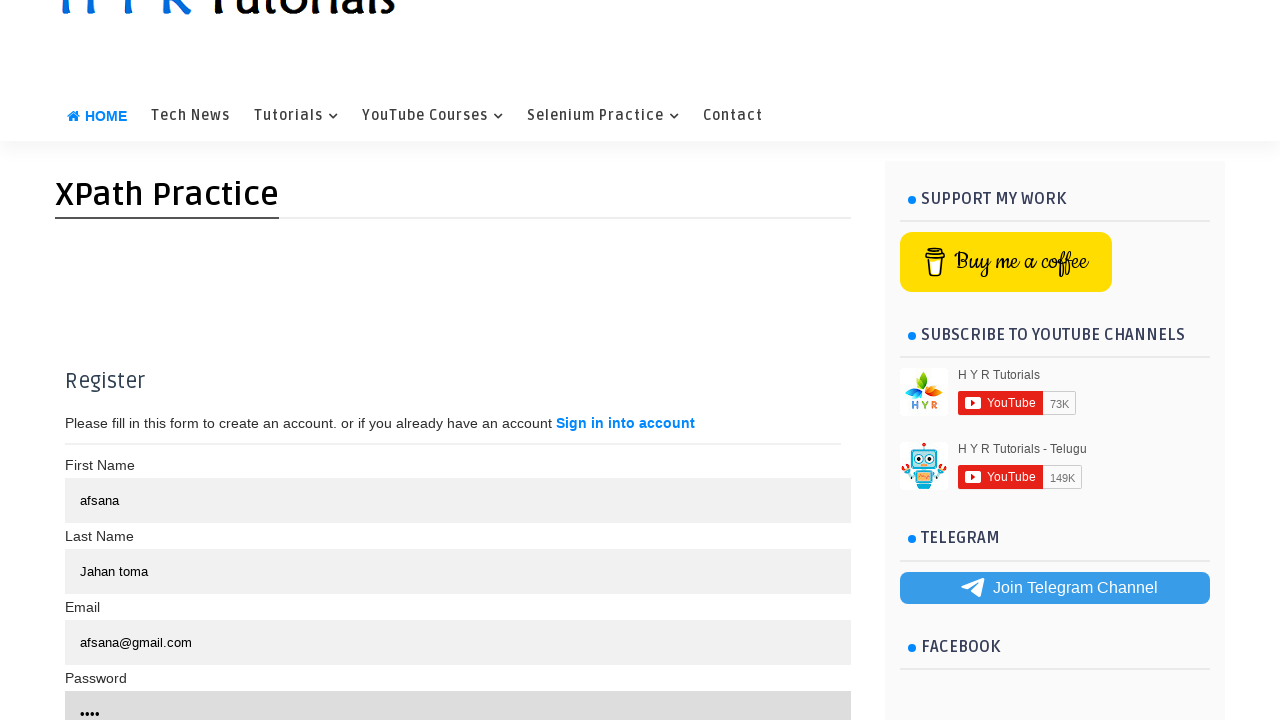

Filled confirm password field with 'toma' on (//input[@type='password'])[2]
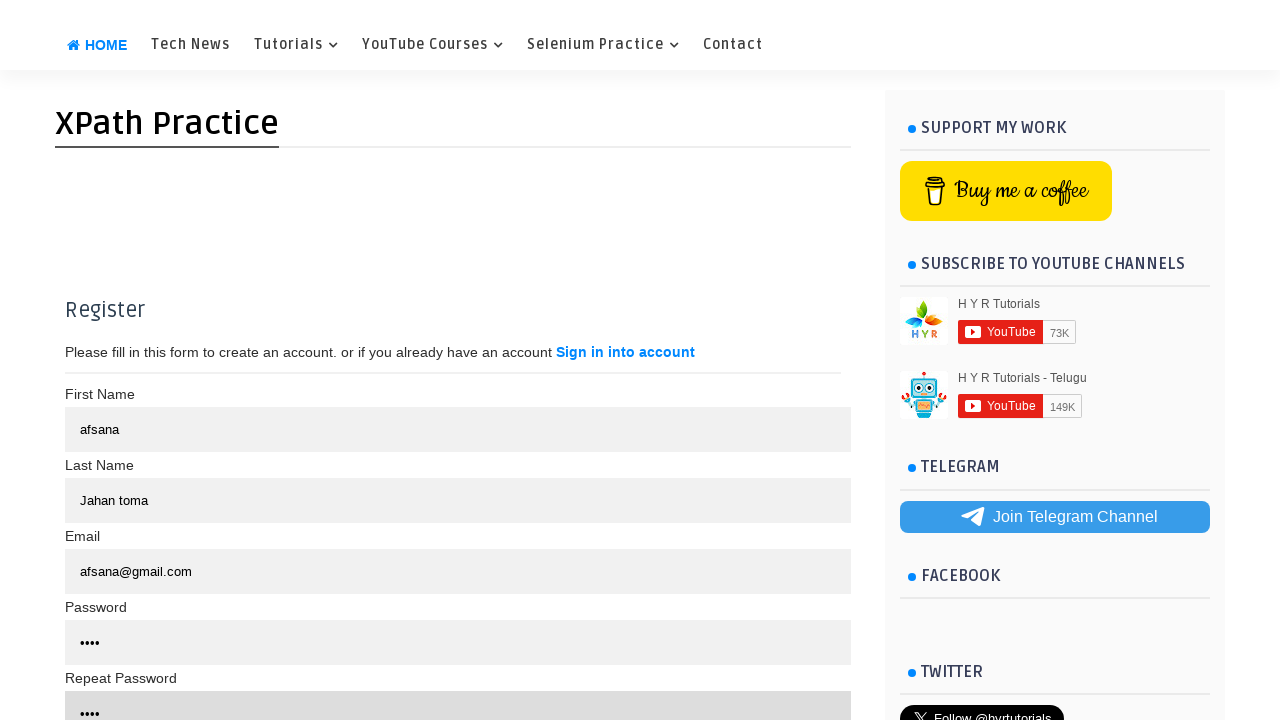

Clicked submit button to submit the form at (373, 360) on (//button[@class='btn'])[1]
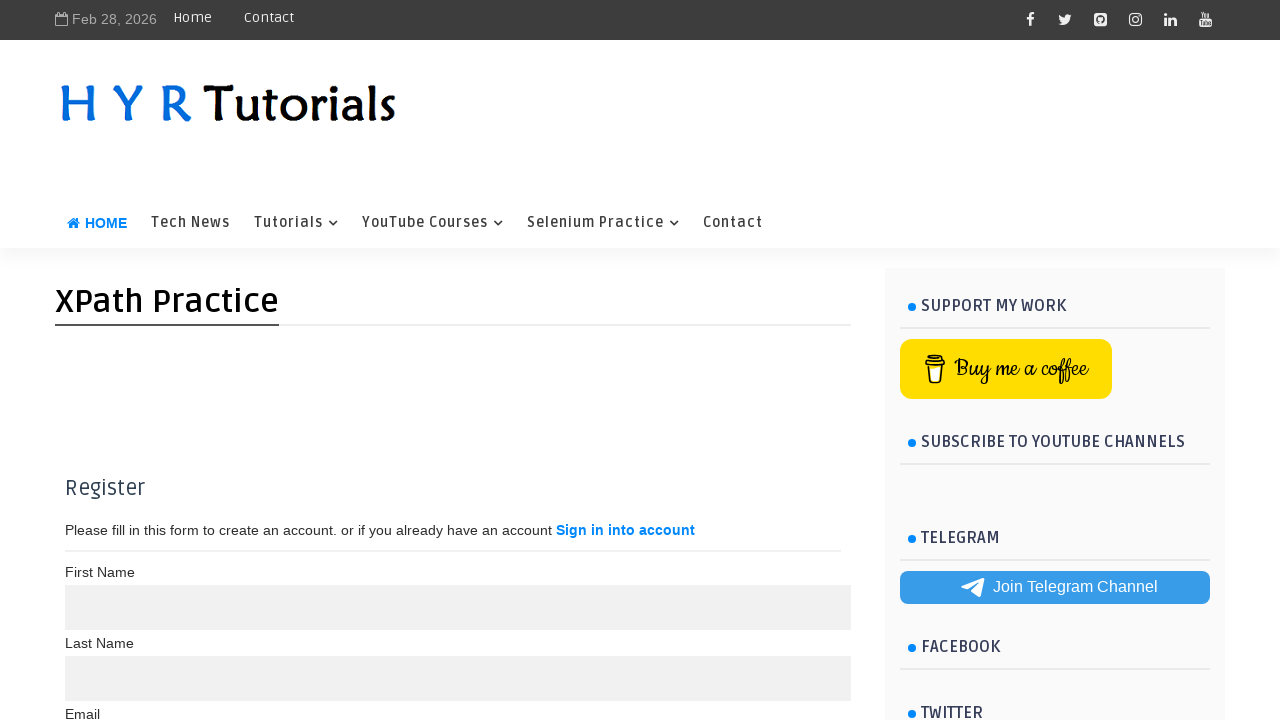

Waited for form submission to process
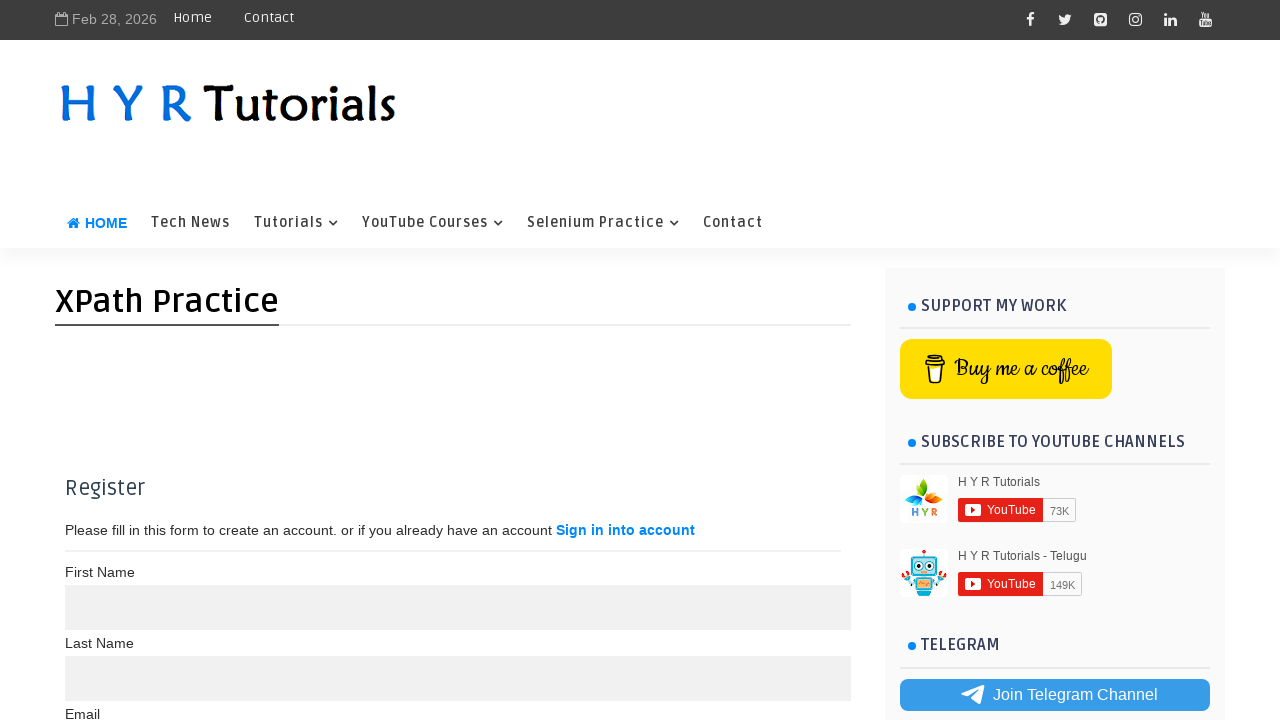

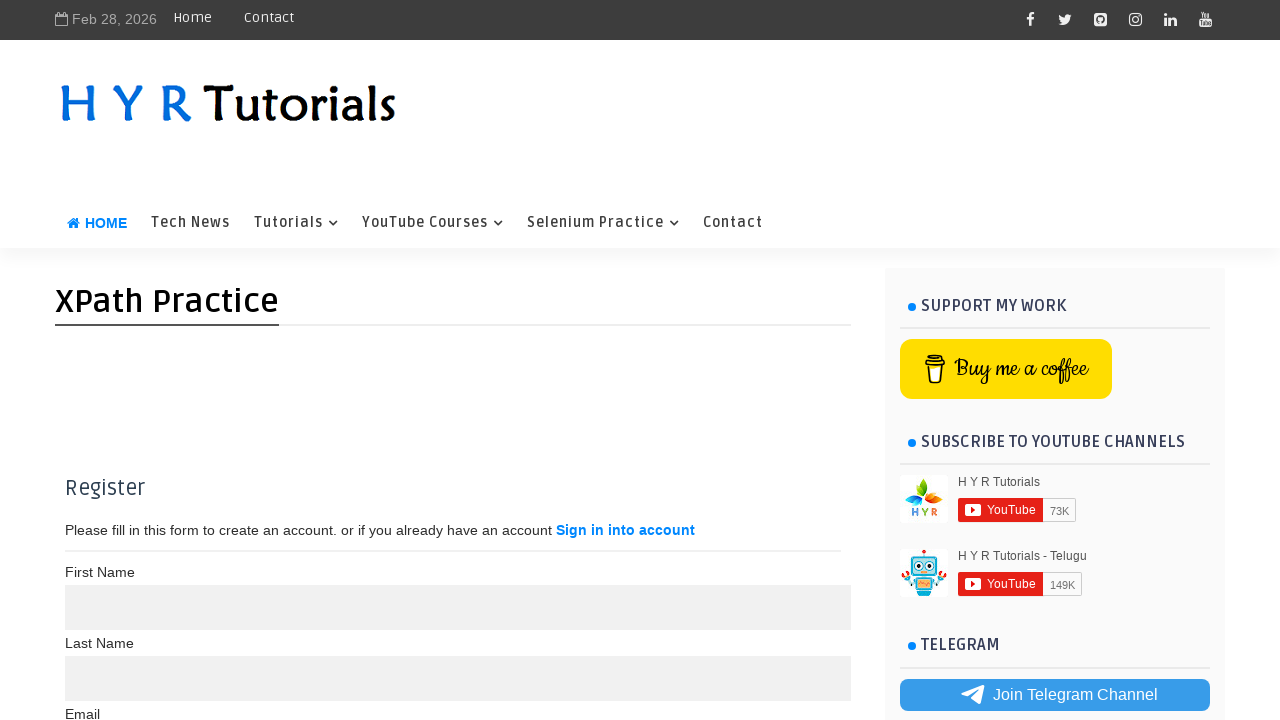